Checks a CSS property value on an element

Starting URL: http://guinea-pig.webdriver.io/

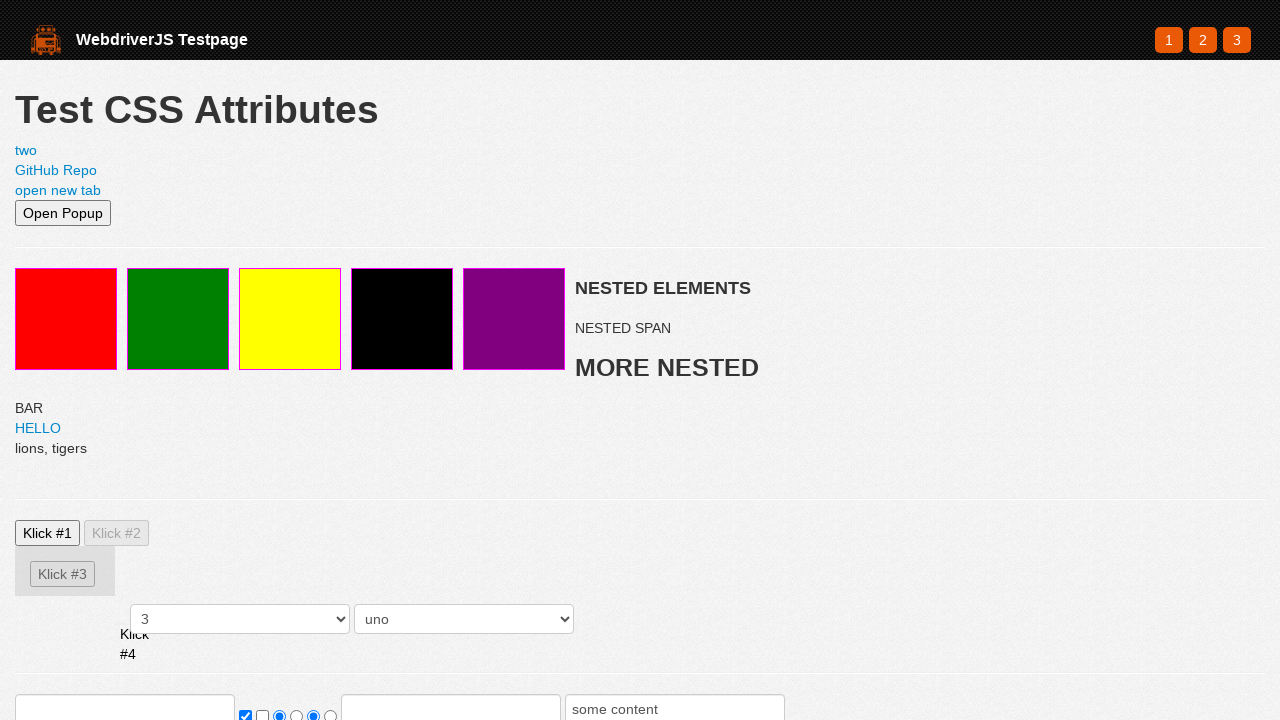

Navigated to http://guinea-pig.webdriver.io/
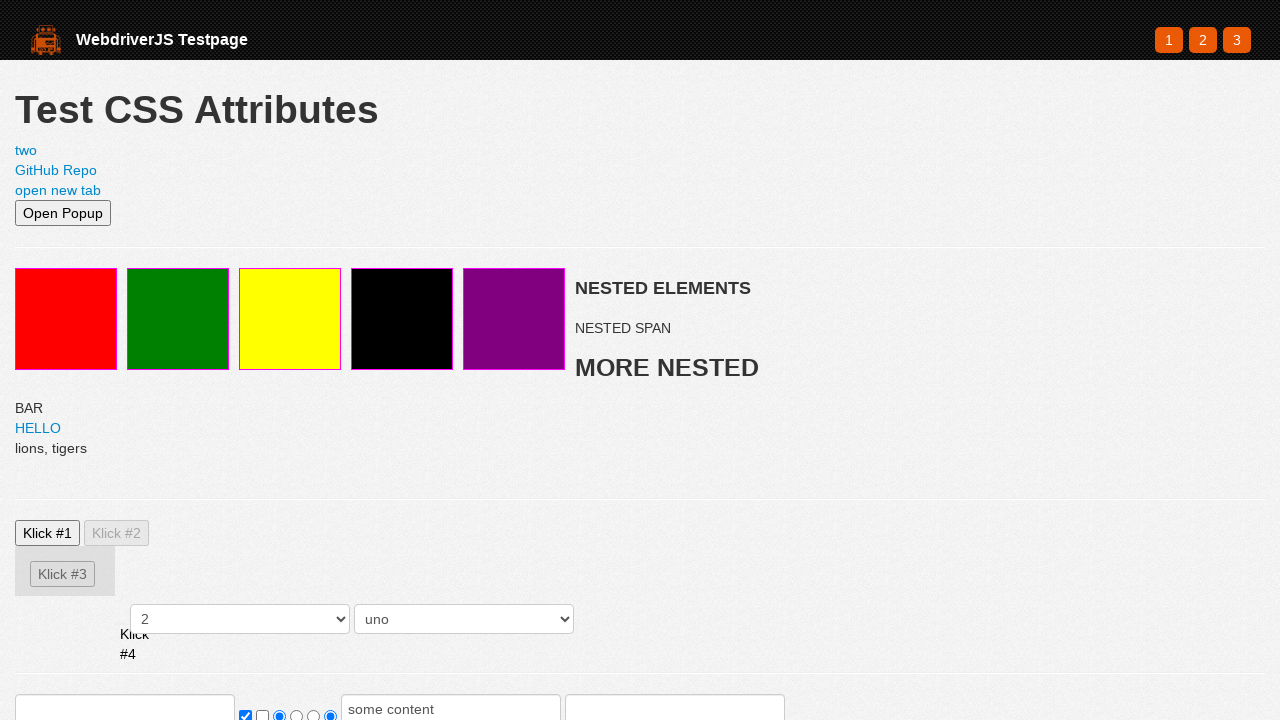

Verified that .red element has background-color CSS property set to rgb(255, 0, 0)
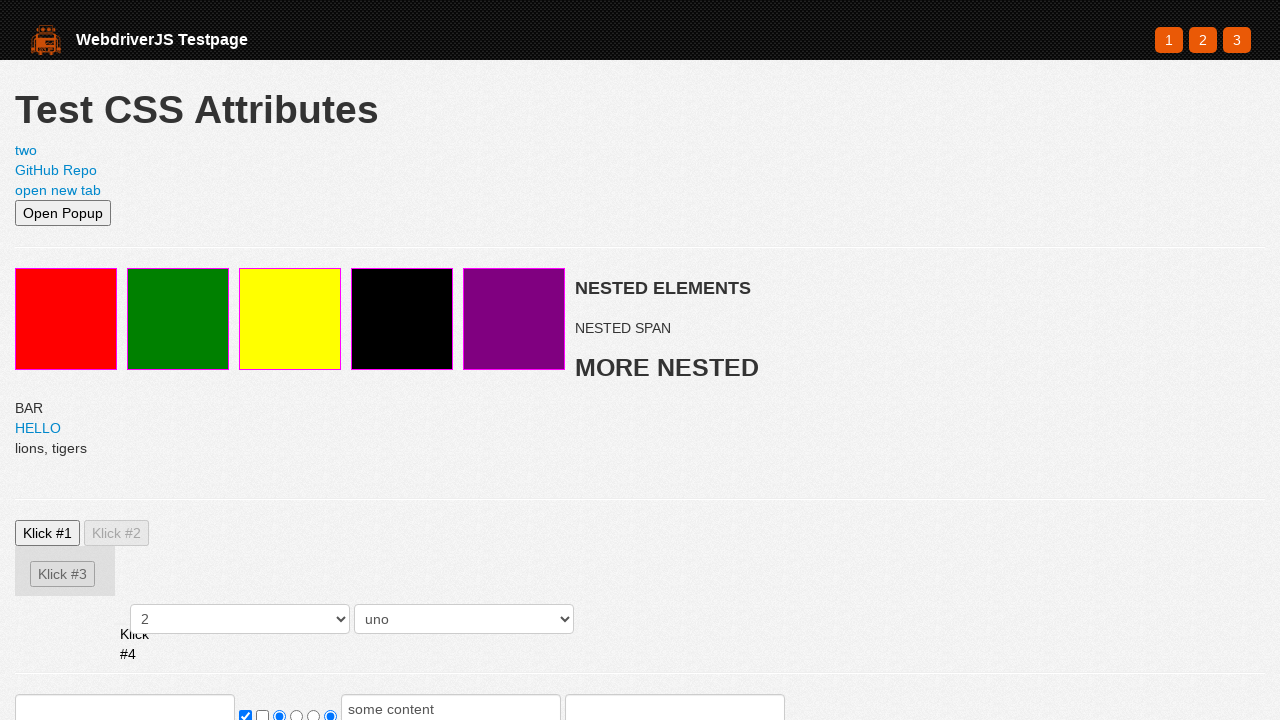

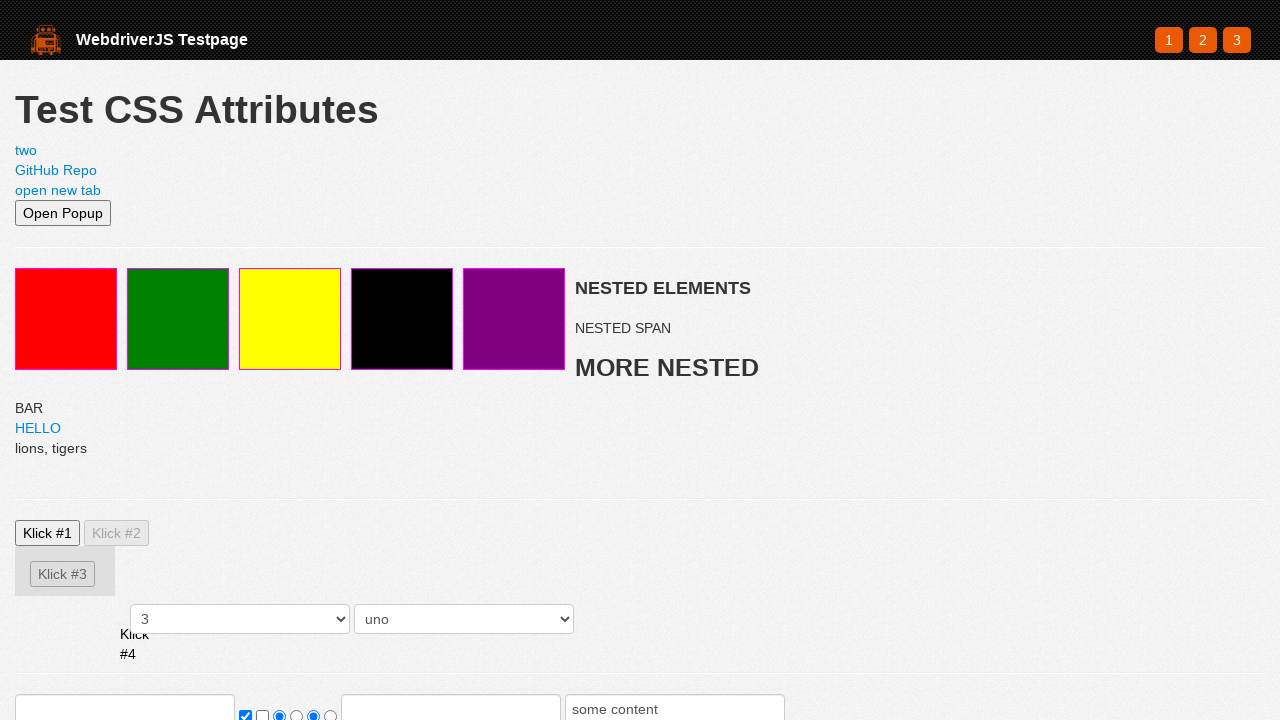